Tests various dropdown and checkbox interactions on a flight booking page, including selecting senior citizen discount, adjusting passenger count, and checking if round trip option enables date selection

Starting URL: https://rahulshettyacademy.com/dropdownsPractise/

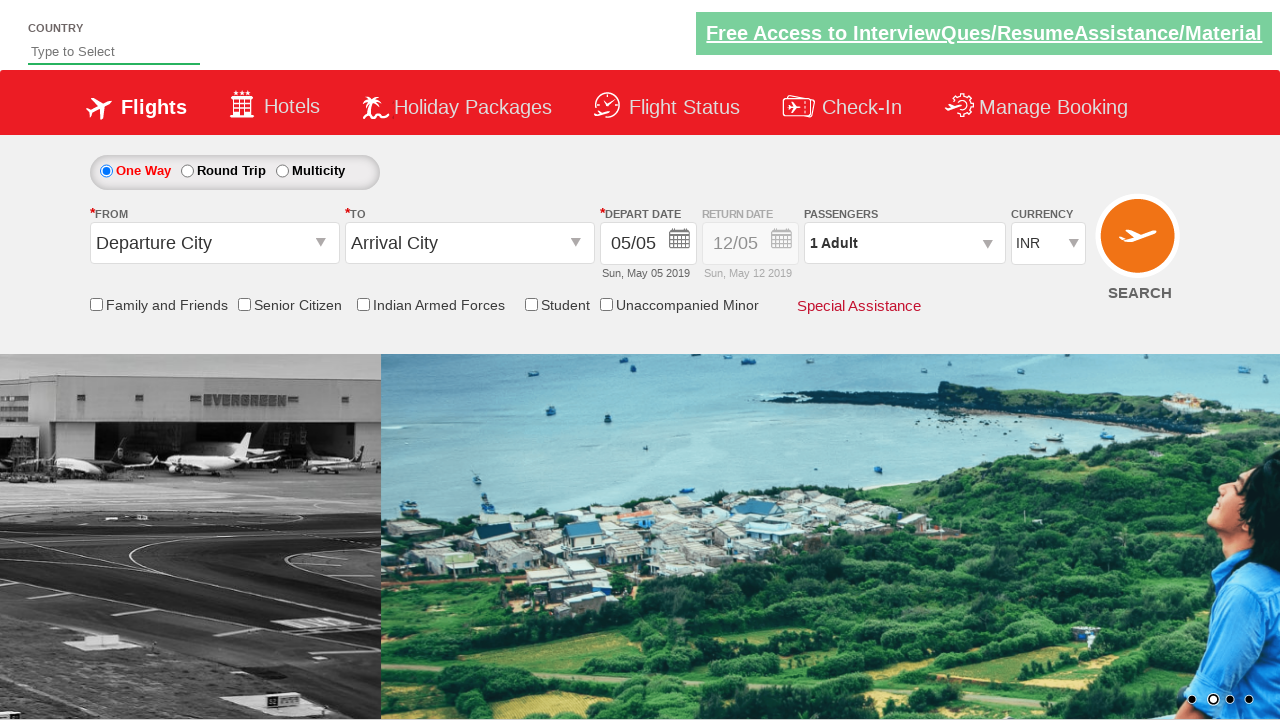

Verified Senior Citizen discount checkbox is initially unchecked
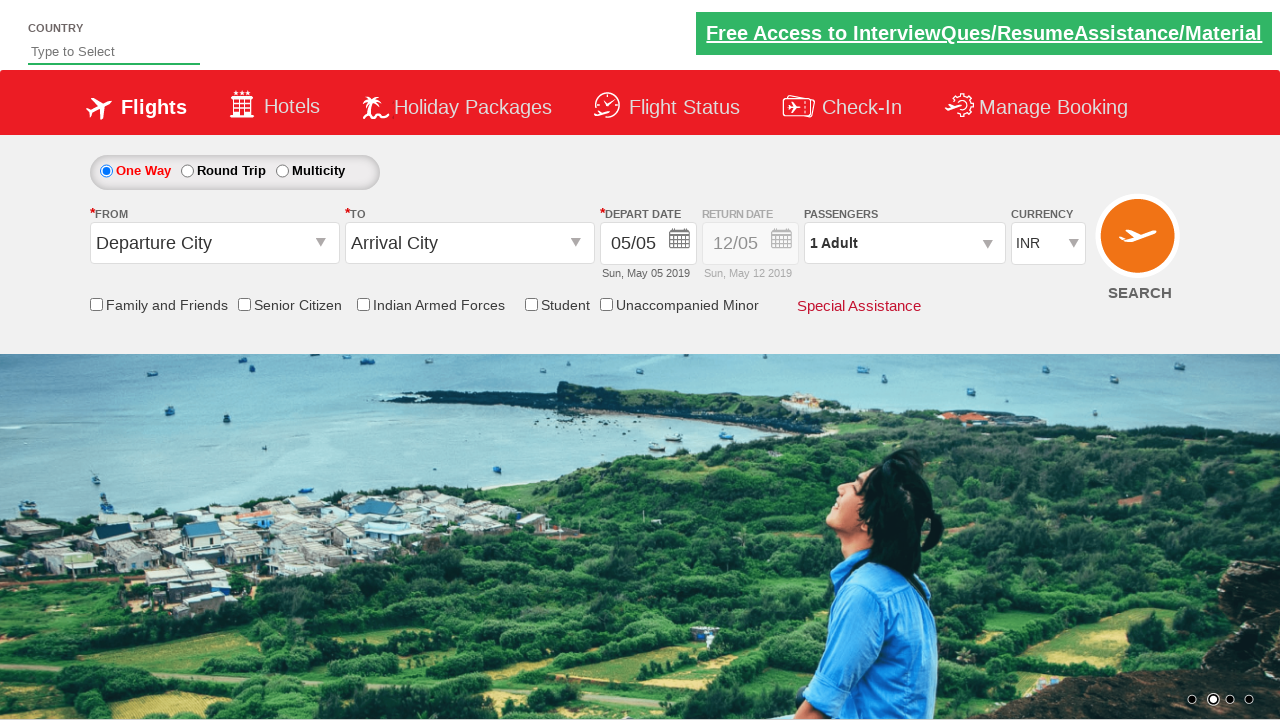

Clicked Senior Citizen discount checkbox at (244, 304) on input[id*='SeniorCitizenDiscount']
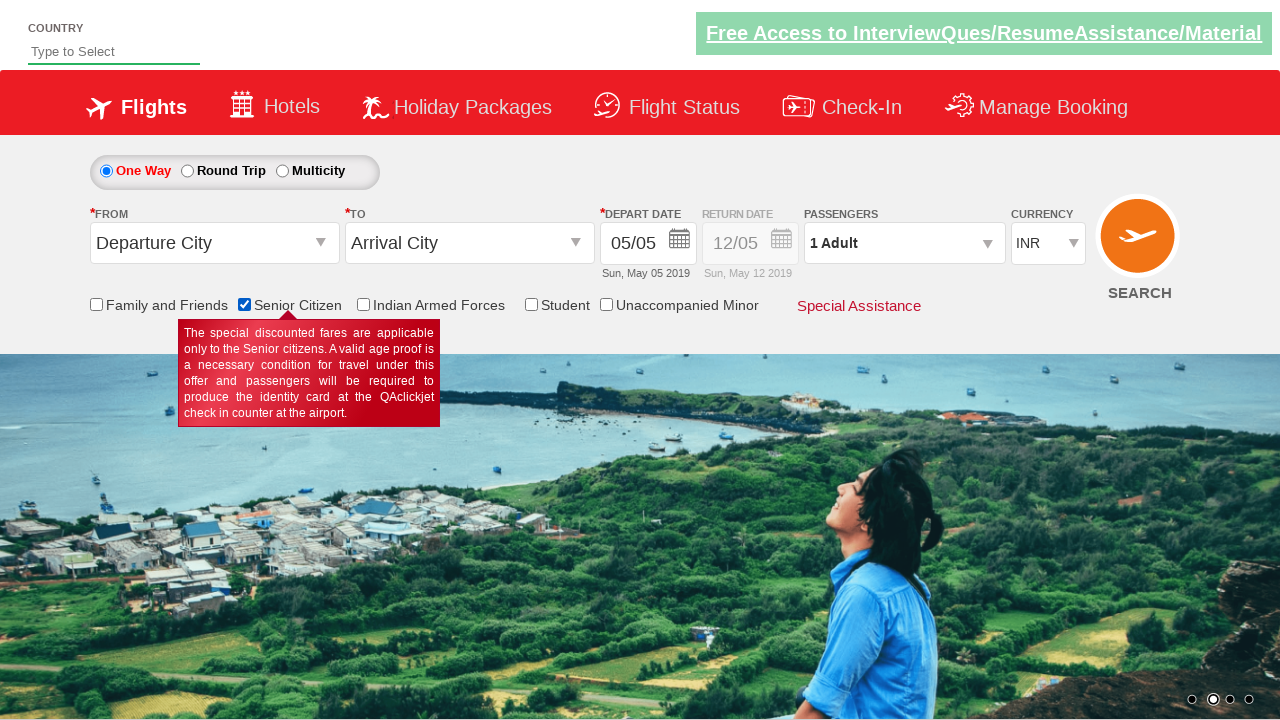

Verified Senior Citizen discount checkbox is now checked
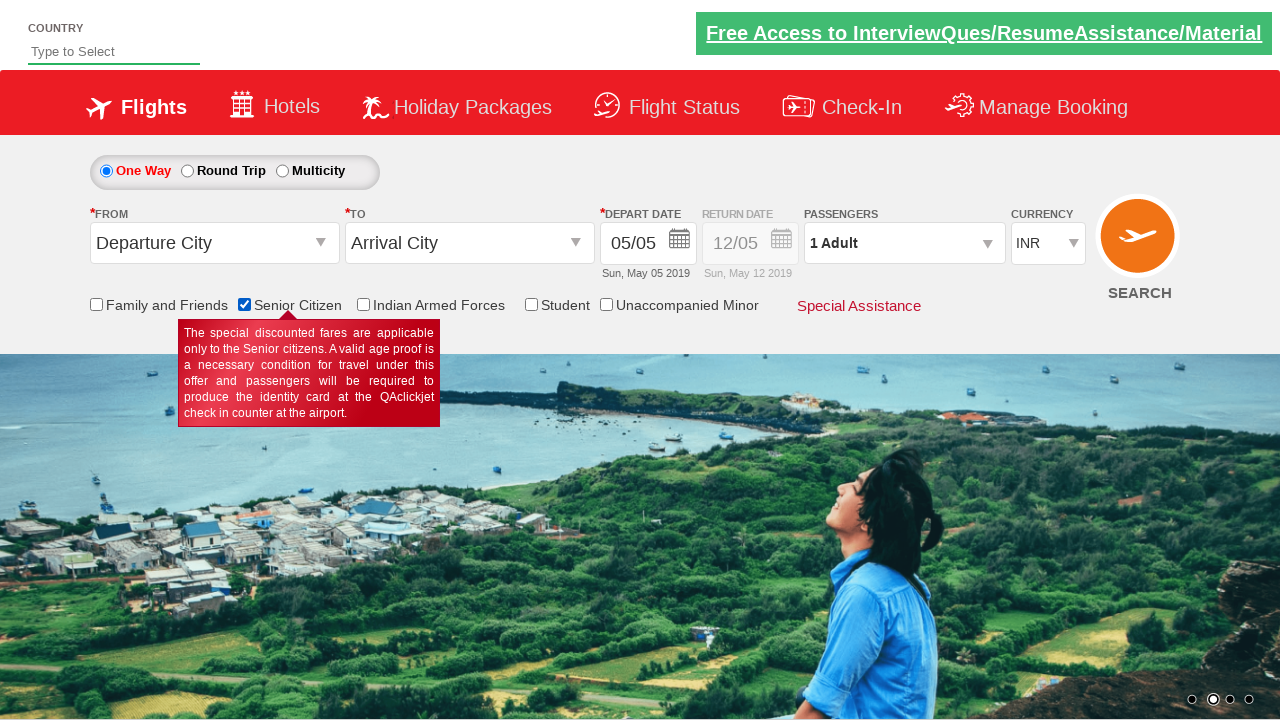

Counted total checkboxes on page: 6
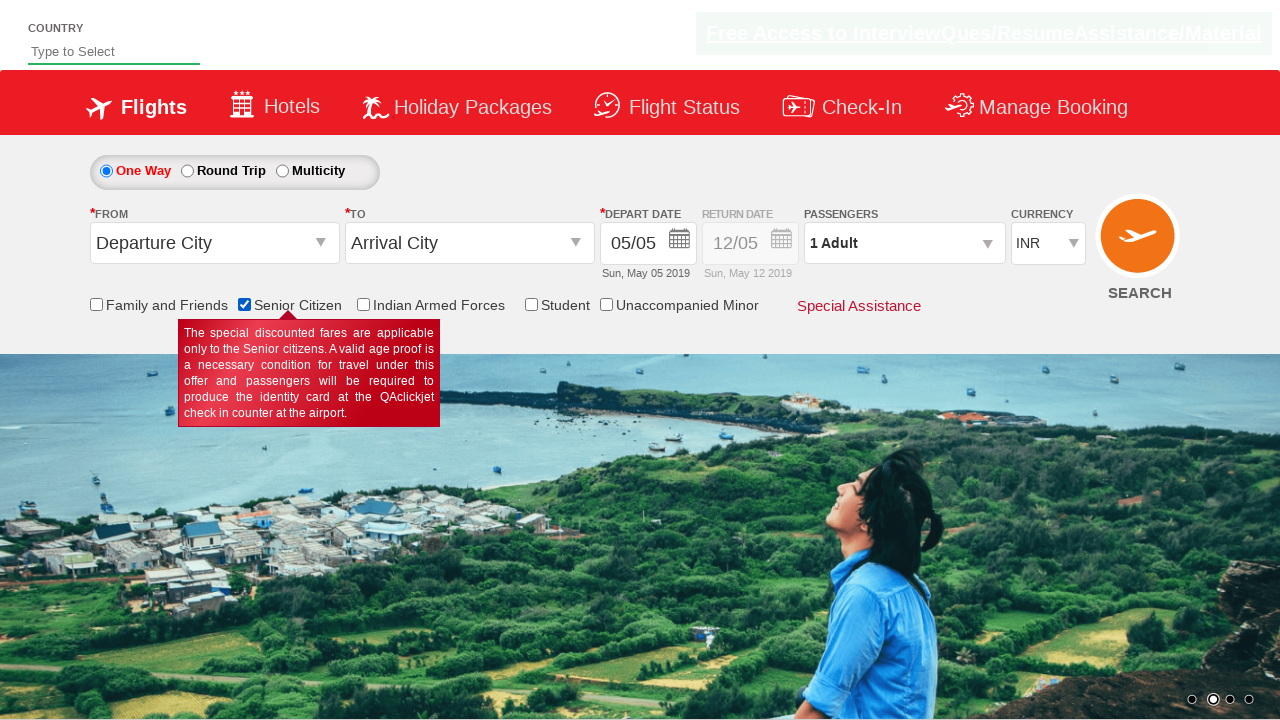

Clicked on passenger info dropdown at (904, 243) on #divpaxinfo
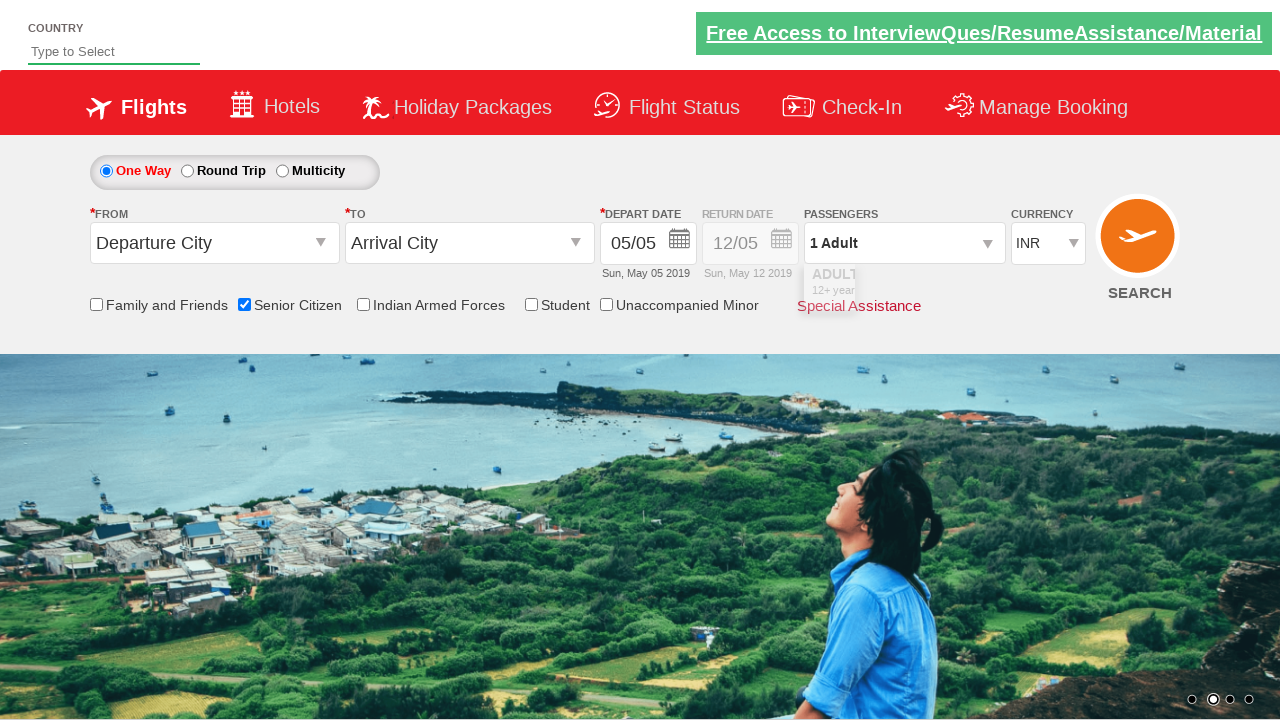

Waited for passenger dropdown to load
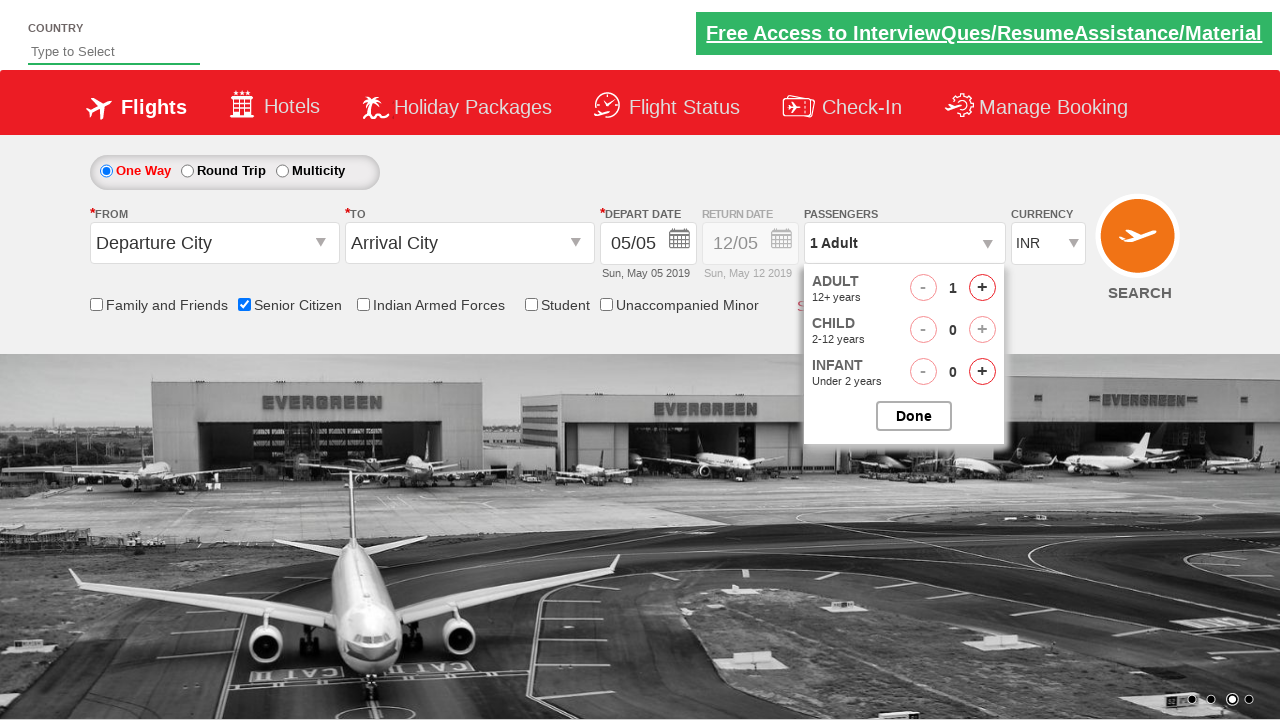

Retrieved initial passenger count: 1 Adult
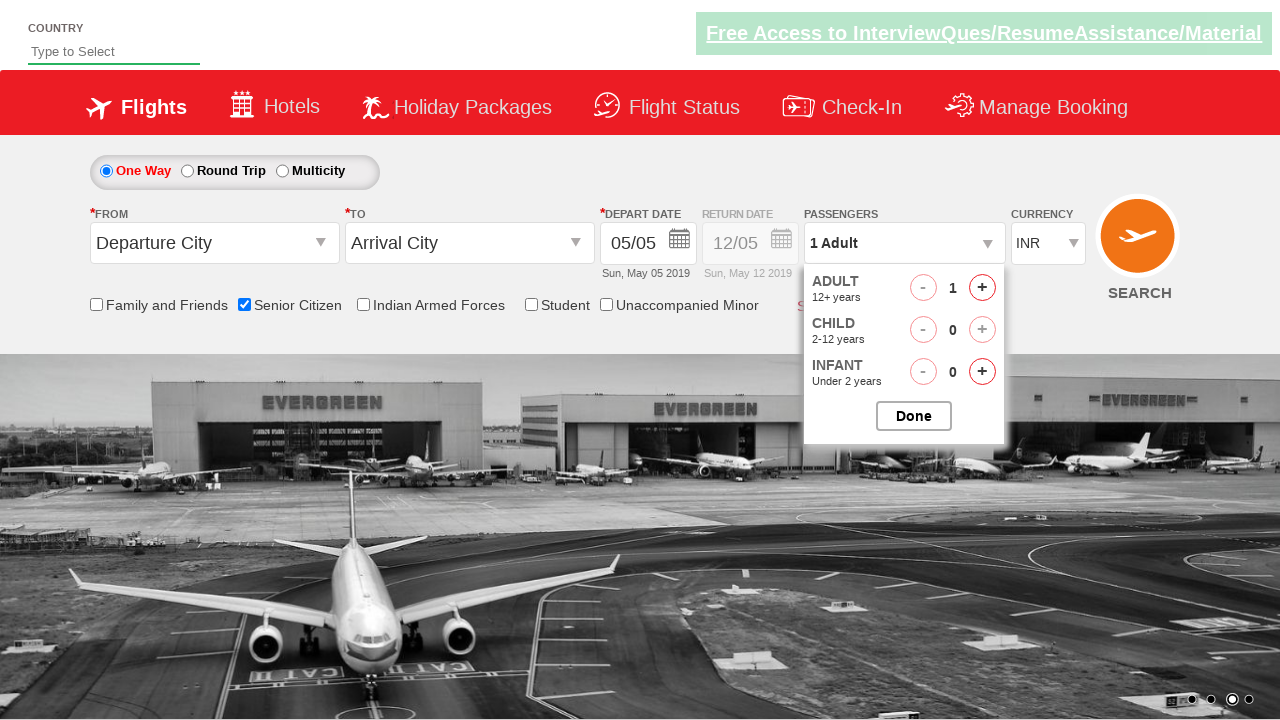

Incremented adult passenger count (iteration 1/4) at (982, 288) on #hrefIncAdt
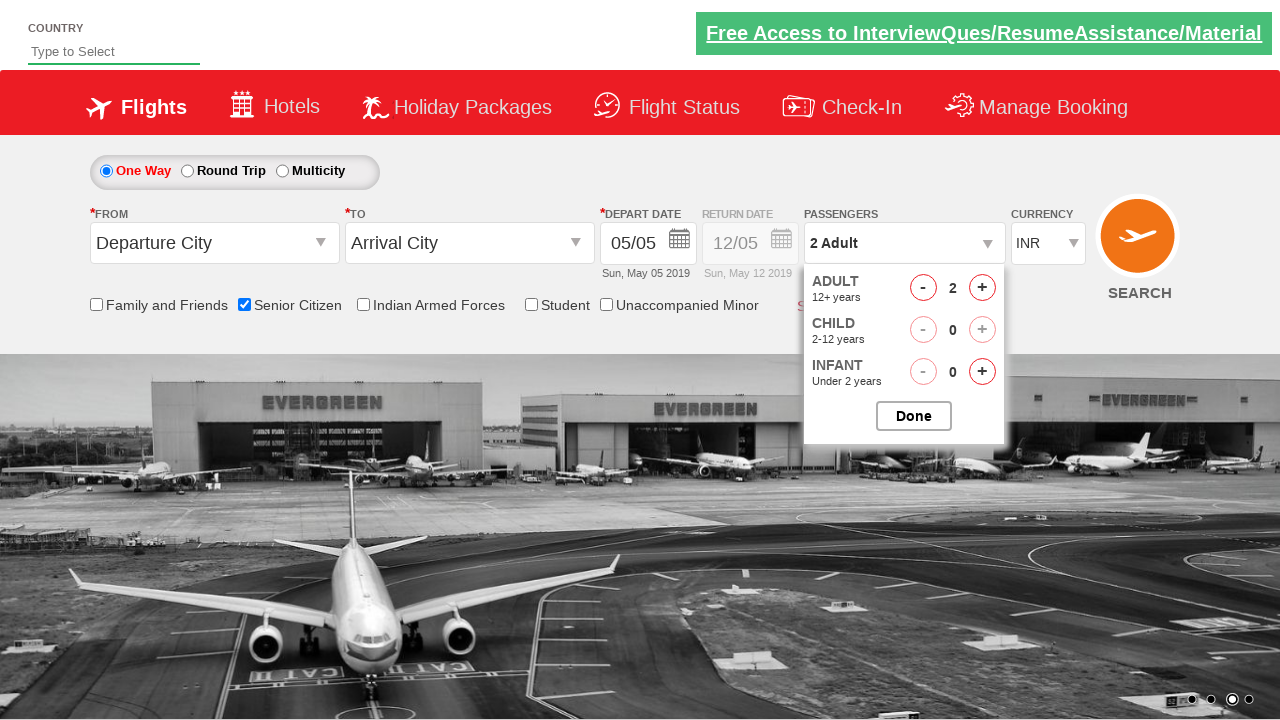

Incremented adult passenger count (iteration 2/4) at (982, 288) on #hrefIncAdt
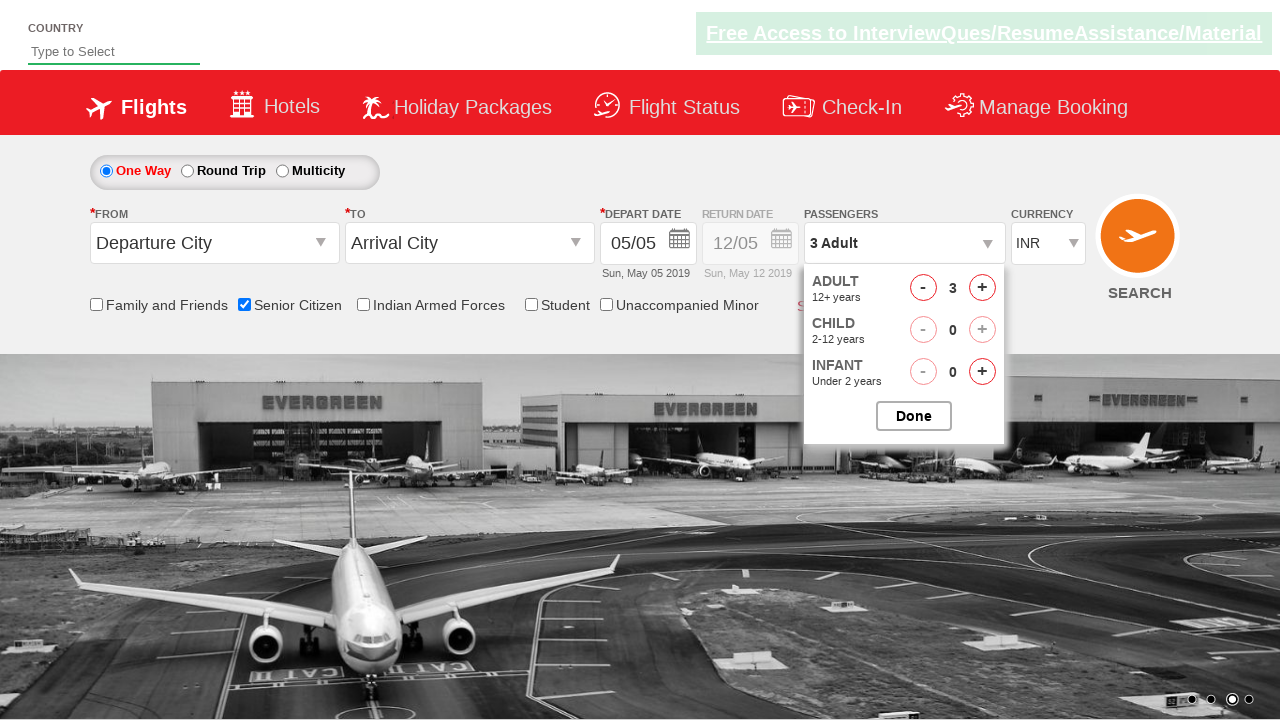

Incremented adult passenger count (iteration 3/4) at (982, 288) on #hrefIncAdt
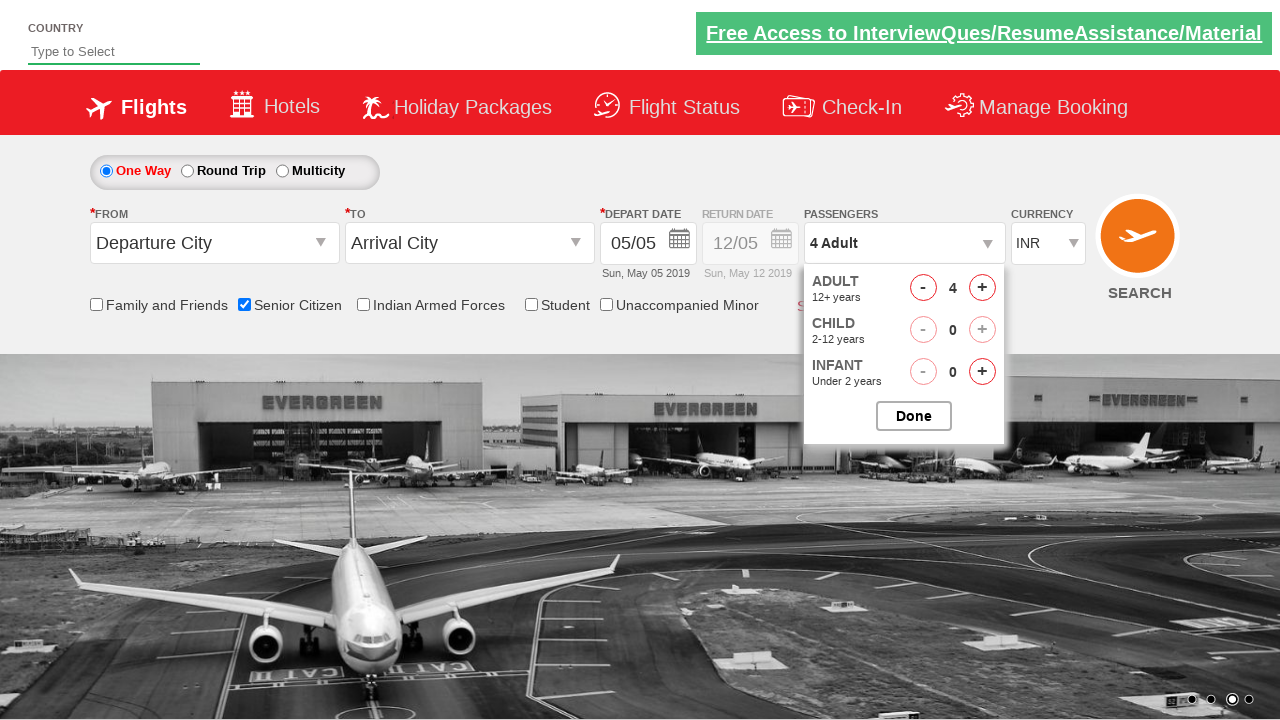

Incremented adult passenger count (iteration 4/4) at (982, 288) on #hrefIncAdt
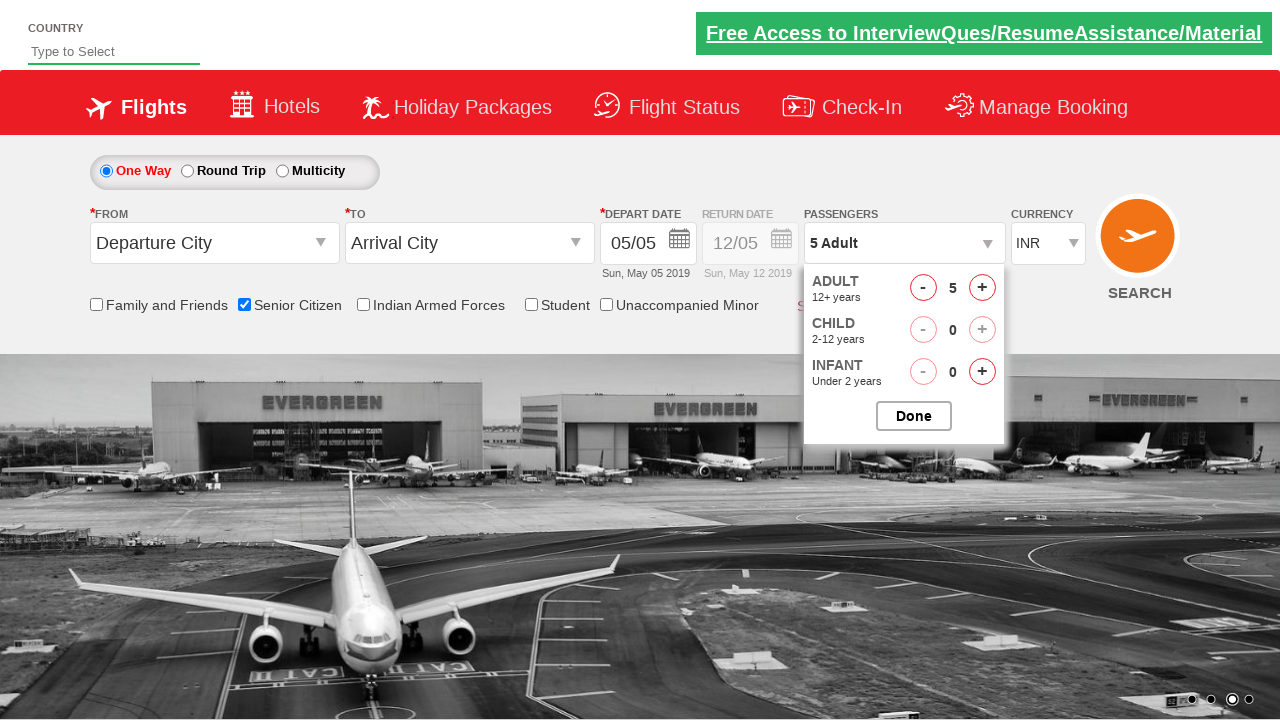

Retrieved updated passenger count: 5 Adult
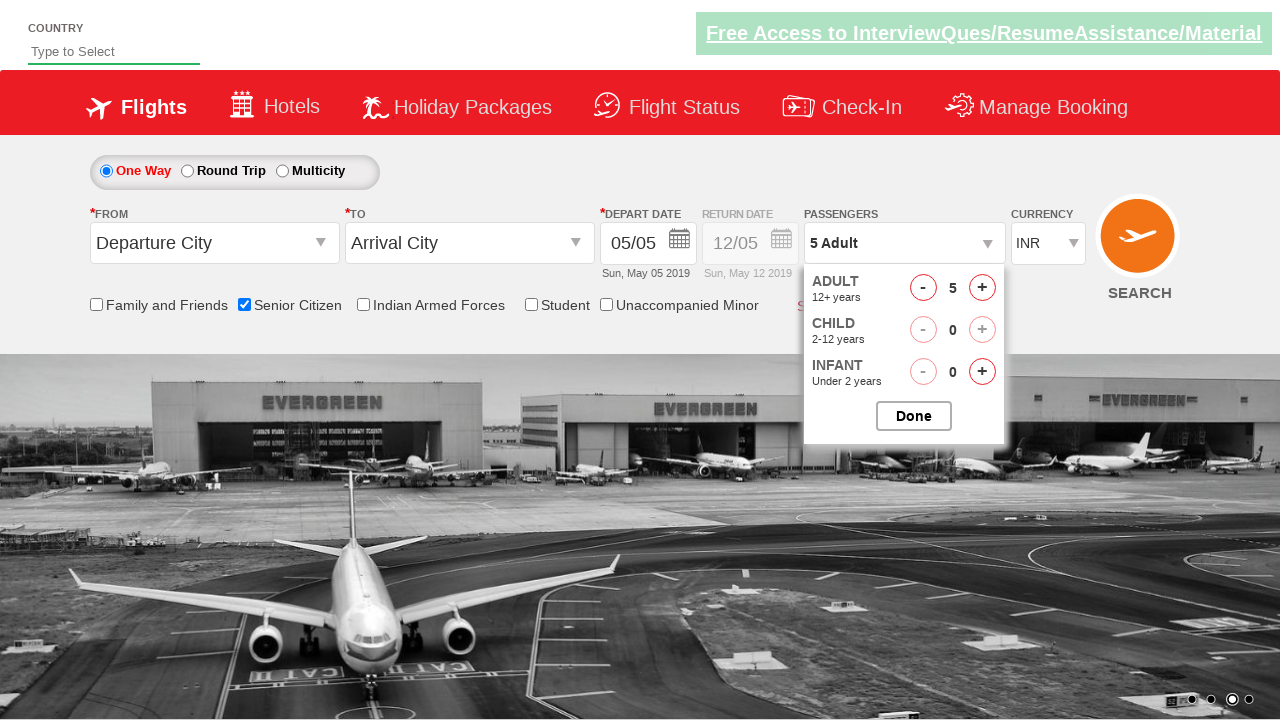

Closed passenger selection dropdown at (914, 416) on #btnclosepaxoption
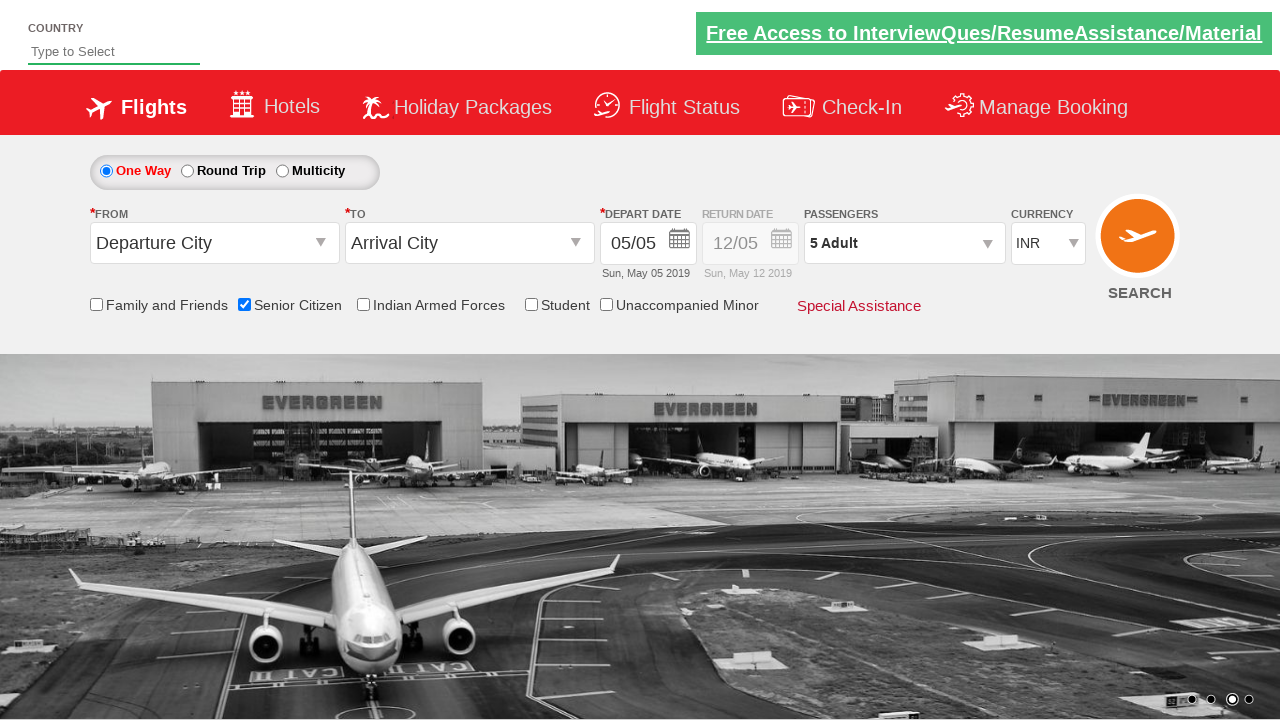

Retrieved initial style attribute of date field: display: block; opacity: 0.5;
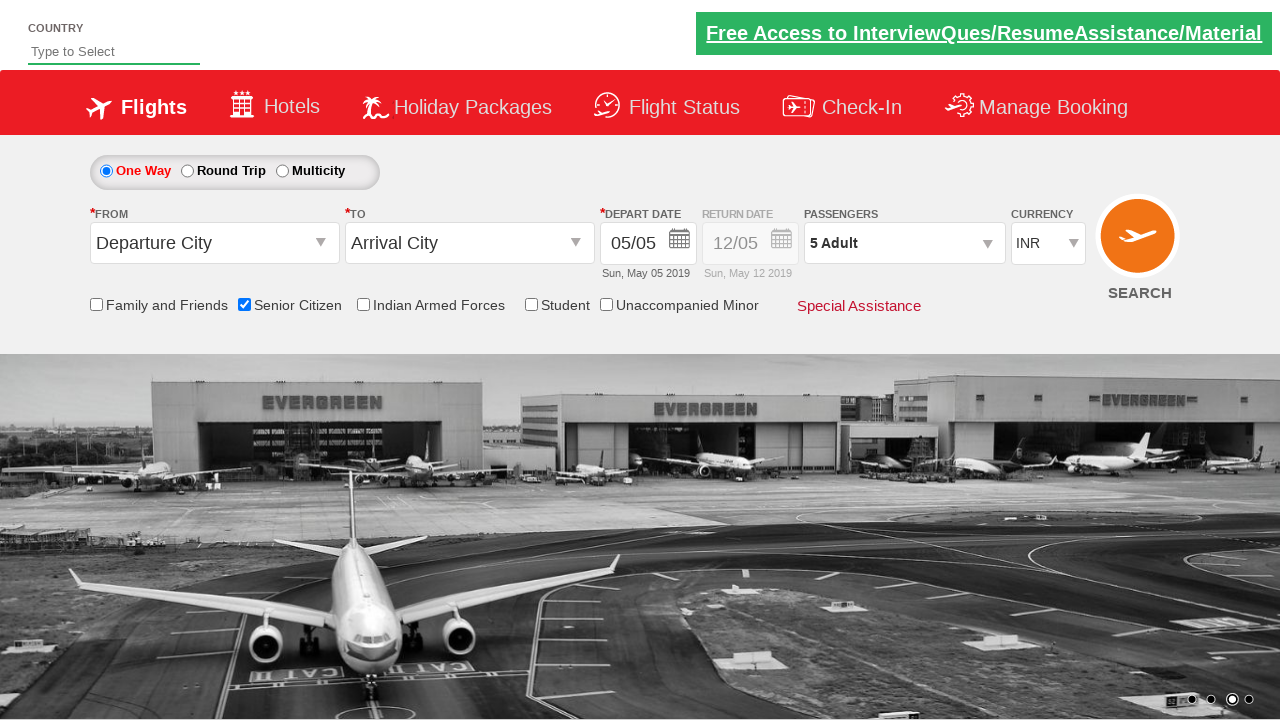

Selected round trip radio button at (187, 171) on #ctl00_mainContent_rbtnl_Trip_1
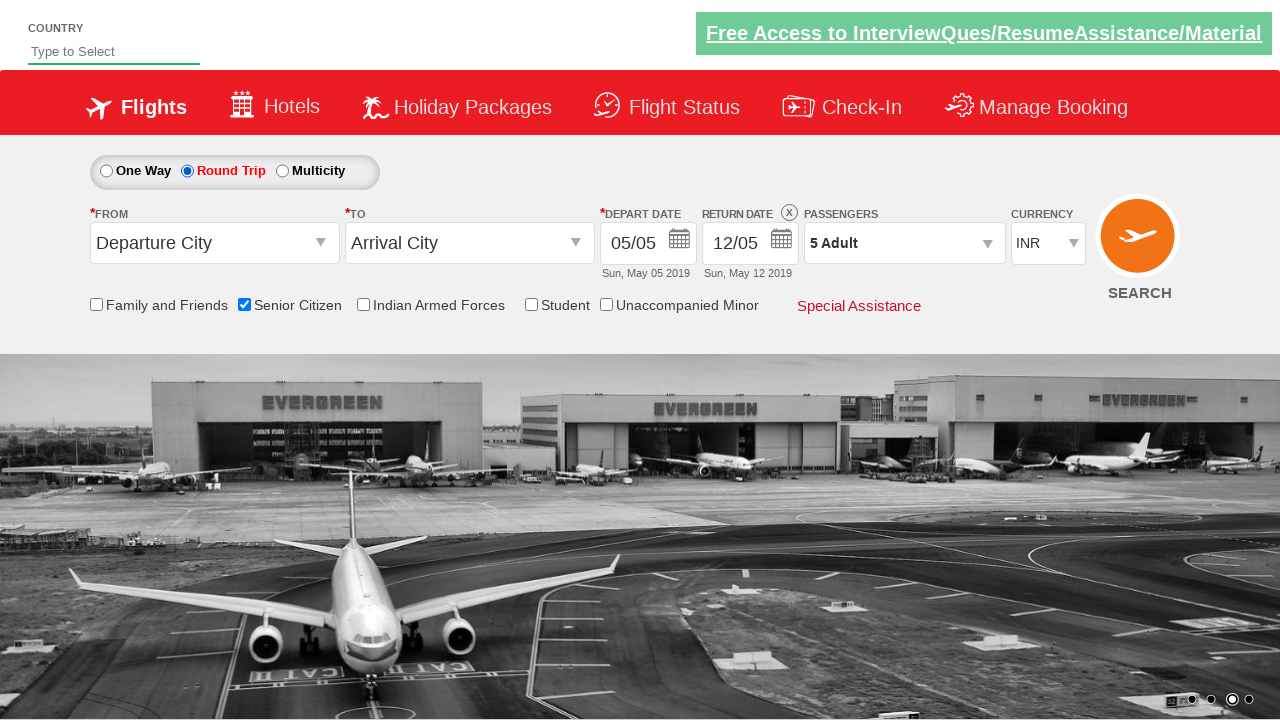

Retrieved updated style attribute of date field: display: block; opacity: 1;
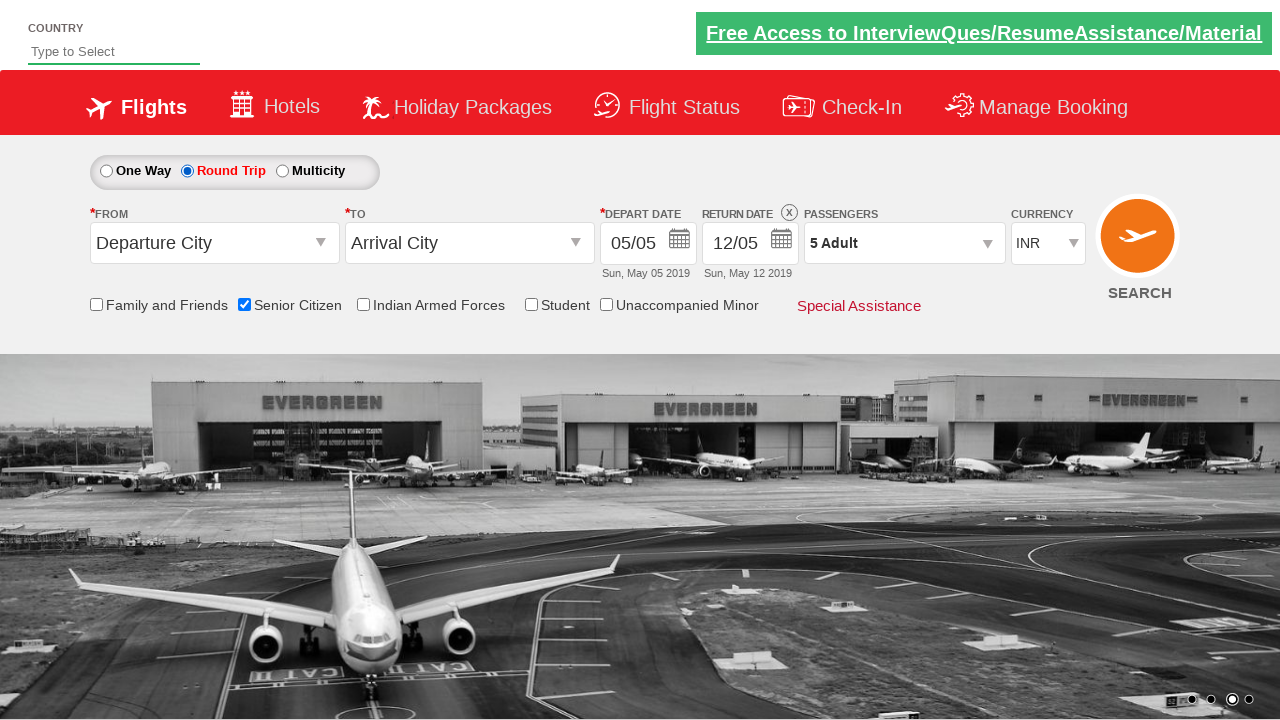

Verified date field is enabled after selecting round trip
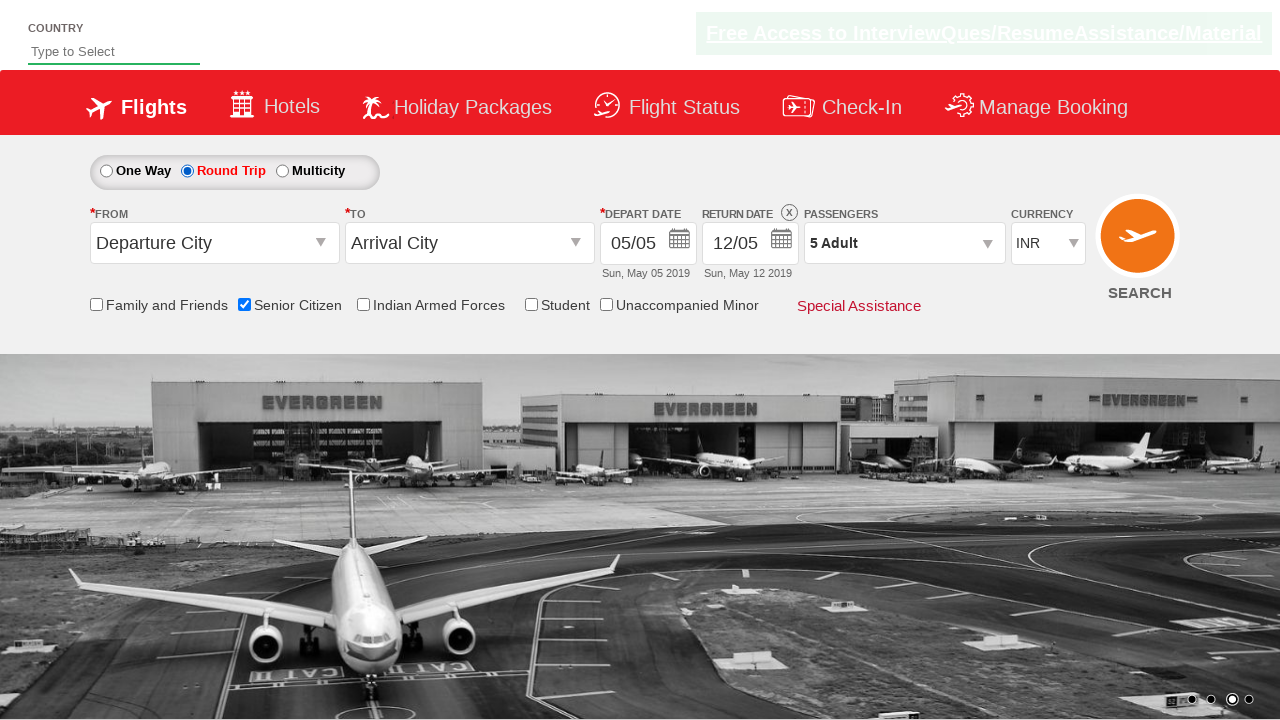

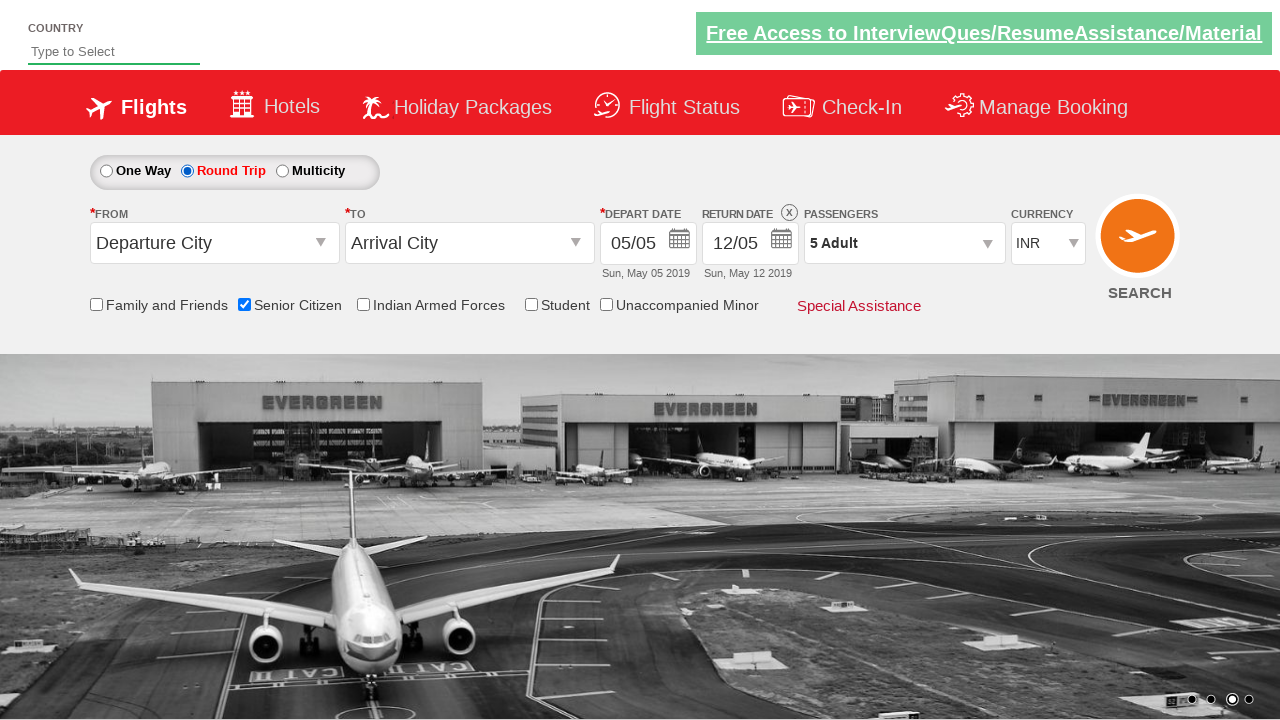